Tests YouTube video player controls by clicking the play/pause button to toggle video playback

Starting URL: https://www.youtube.com/watch?v=dQw4w9WgXcQ

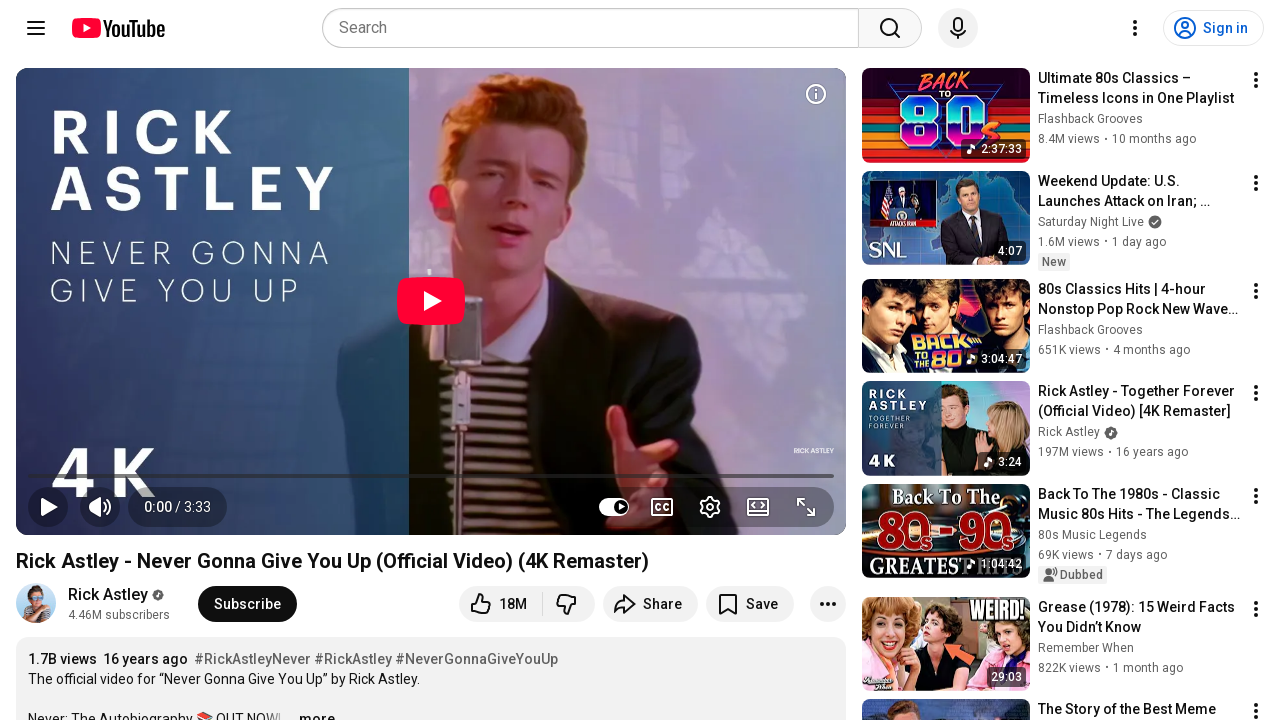

YouTube video player loaded and play/pause button is visible
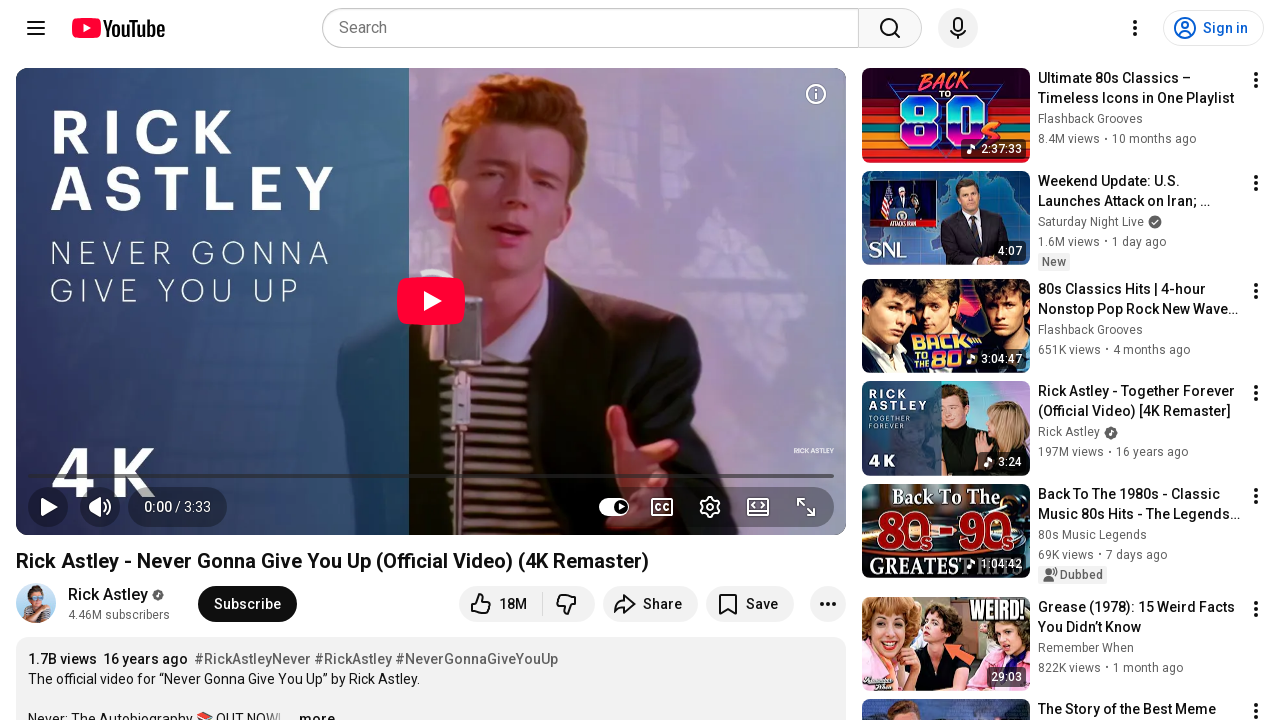

Clicked play/pause button to pause the video at (48, 507) on .ytp-play-button
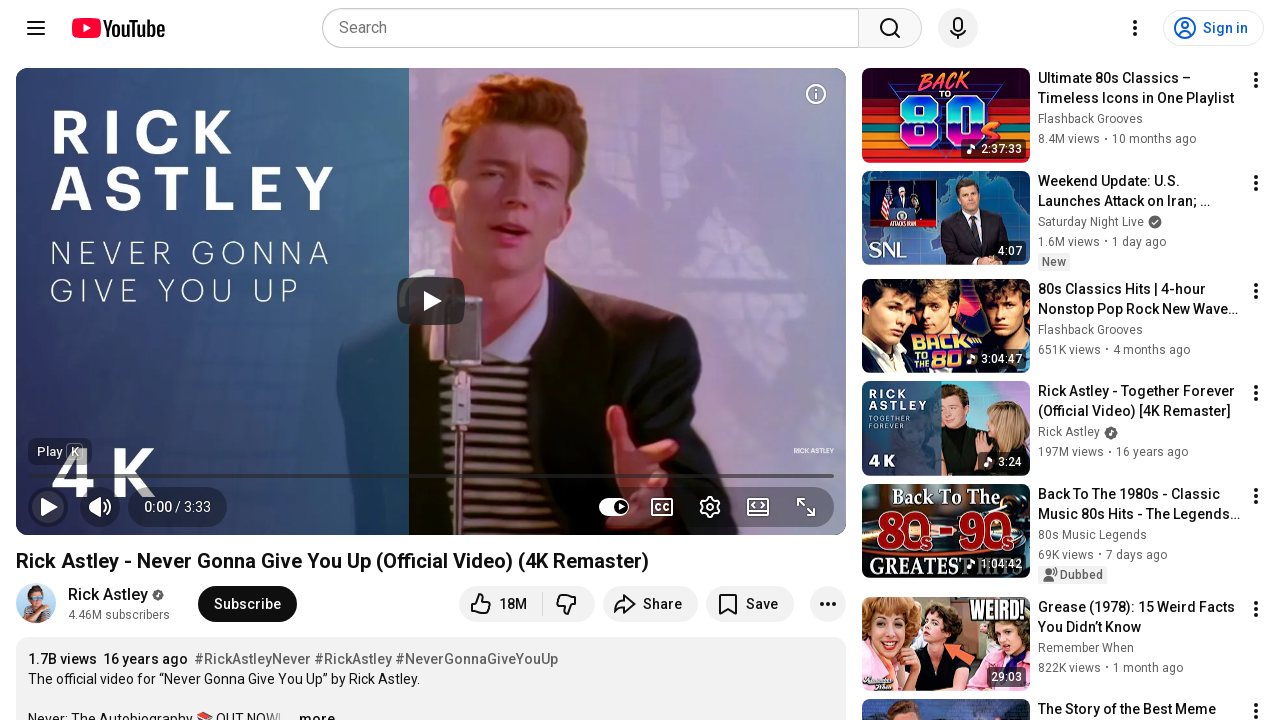

Waited 1 second
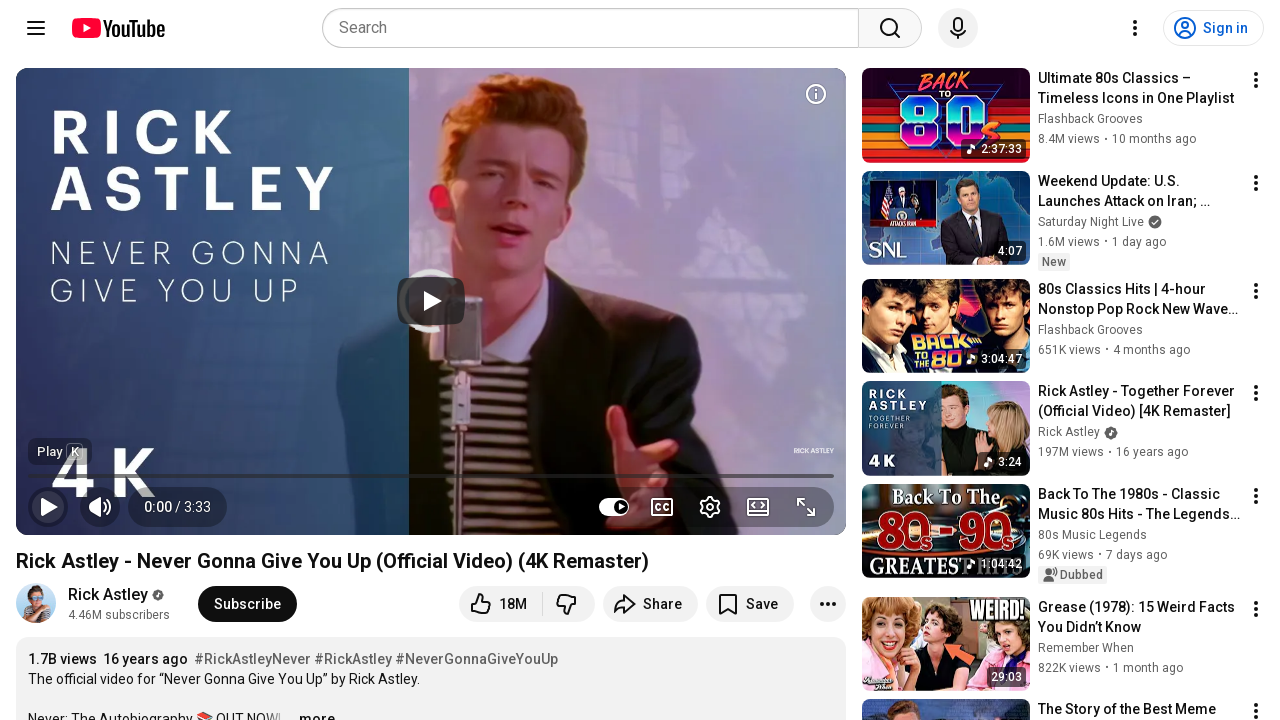

Clicked play/pause button again to resume video playback at (48, 507) on .ytp-play-button
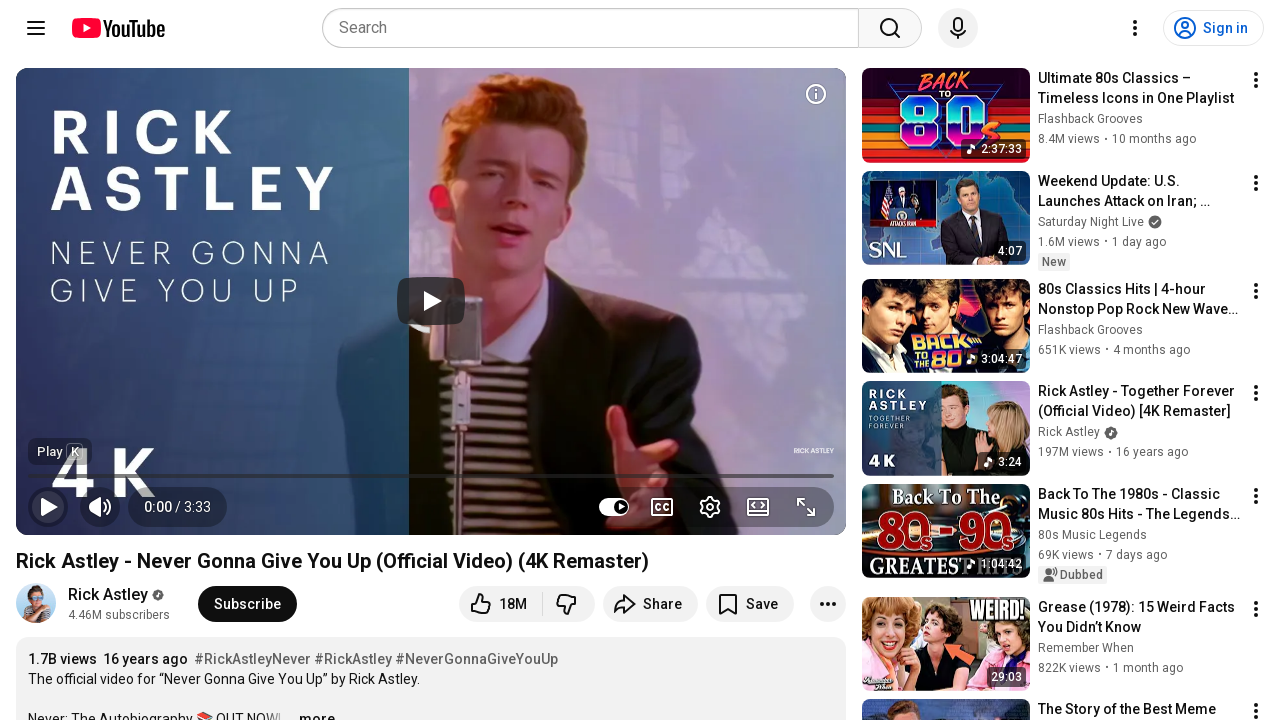

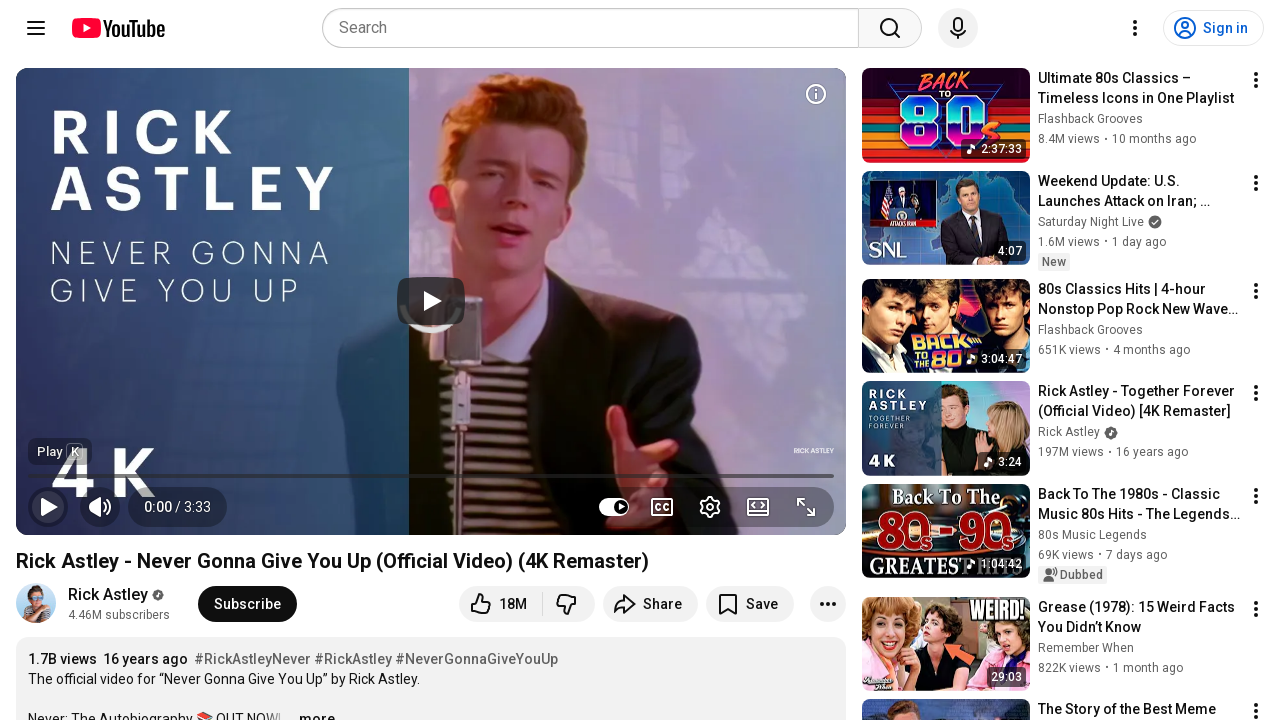